Tests window handling functionality by opening new windows, switching between them, filling a form in the new window, and returning to the parent window

Starting URL: https://leafground.com/window.xhtml

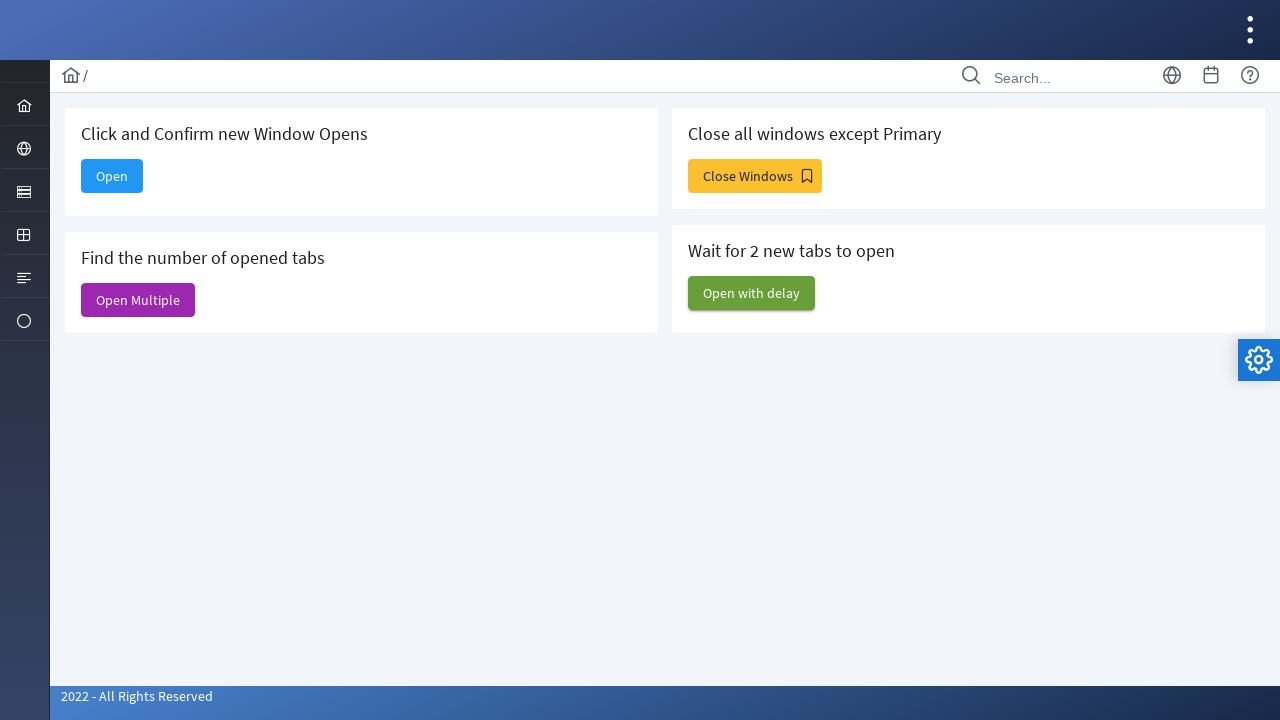

Clicked 'Open' button to open new window at (112, 176) on xpath=//span[text()='Open']
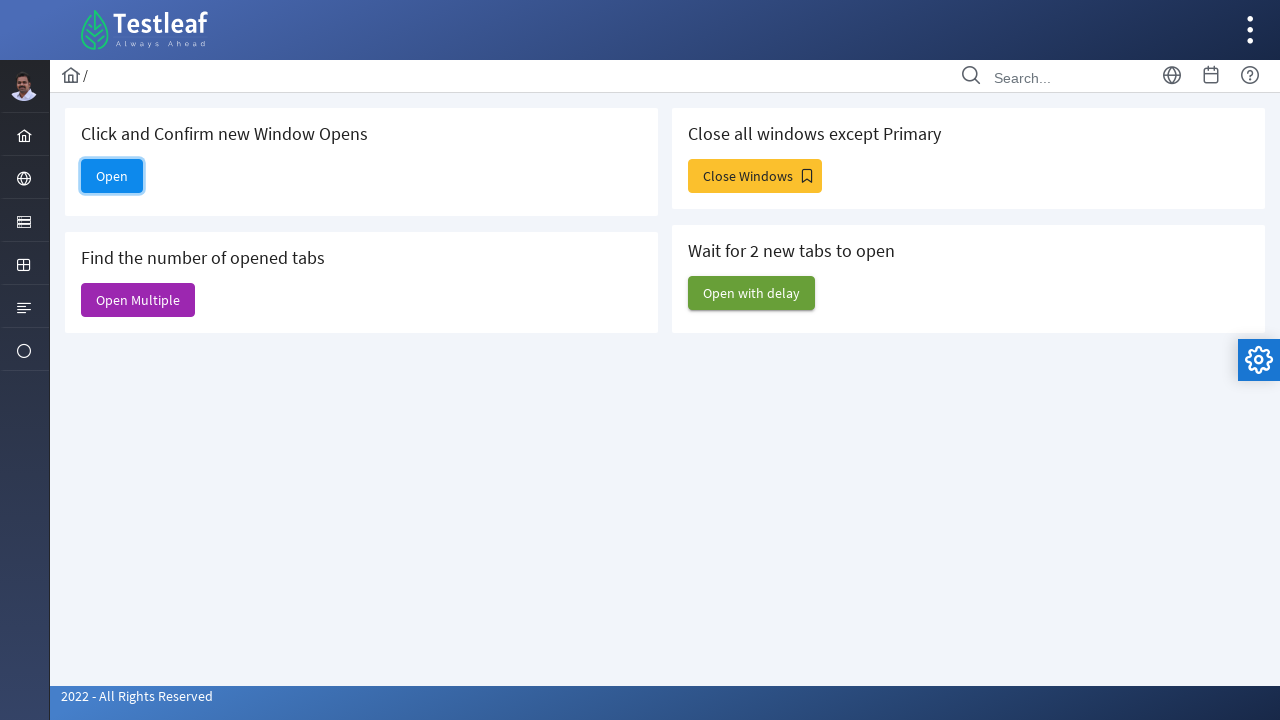

Waited for new window to open and captured new page reference at (112, 176) on xpath=//span[text()='Open']
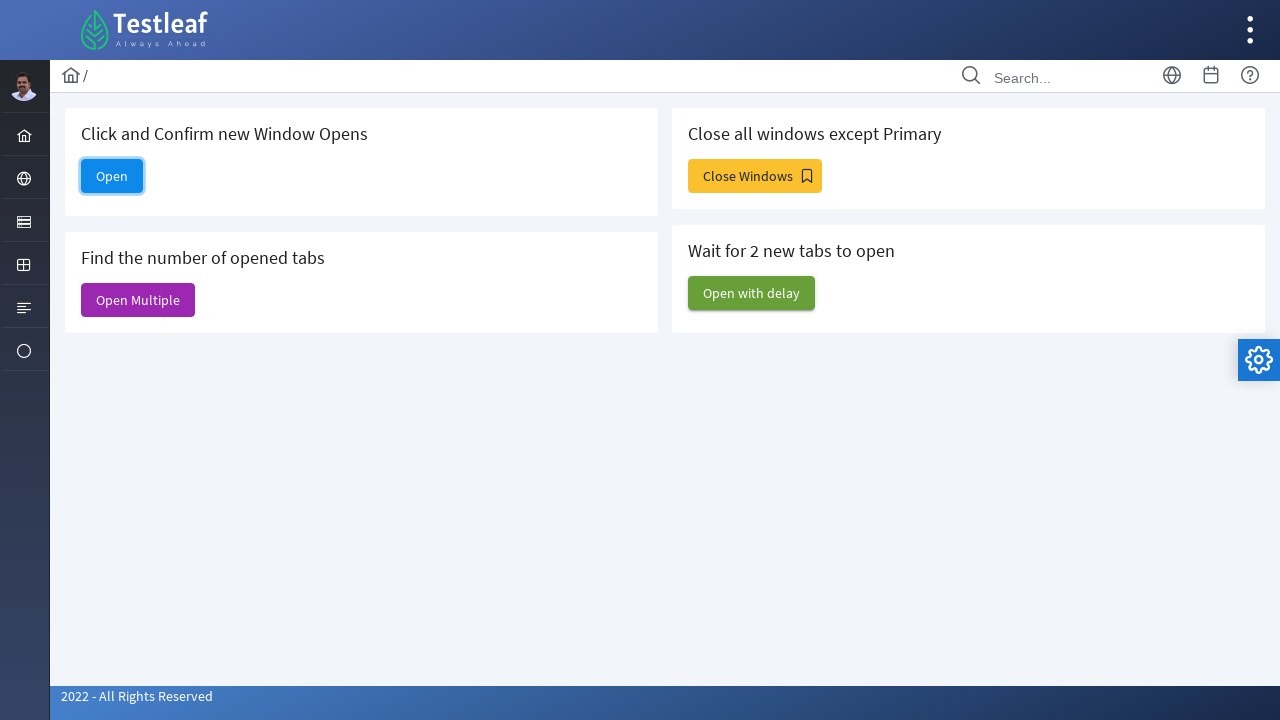

Retrieved new window/page object from context
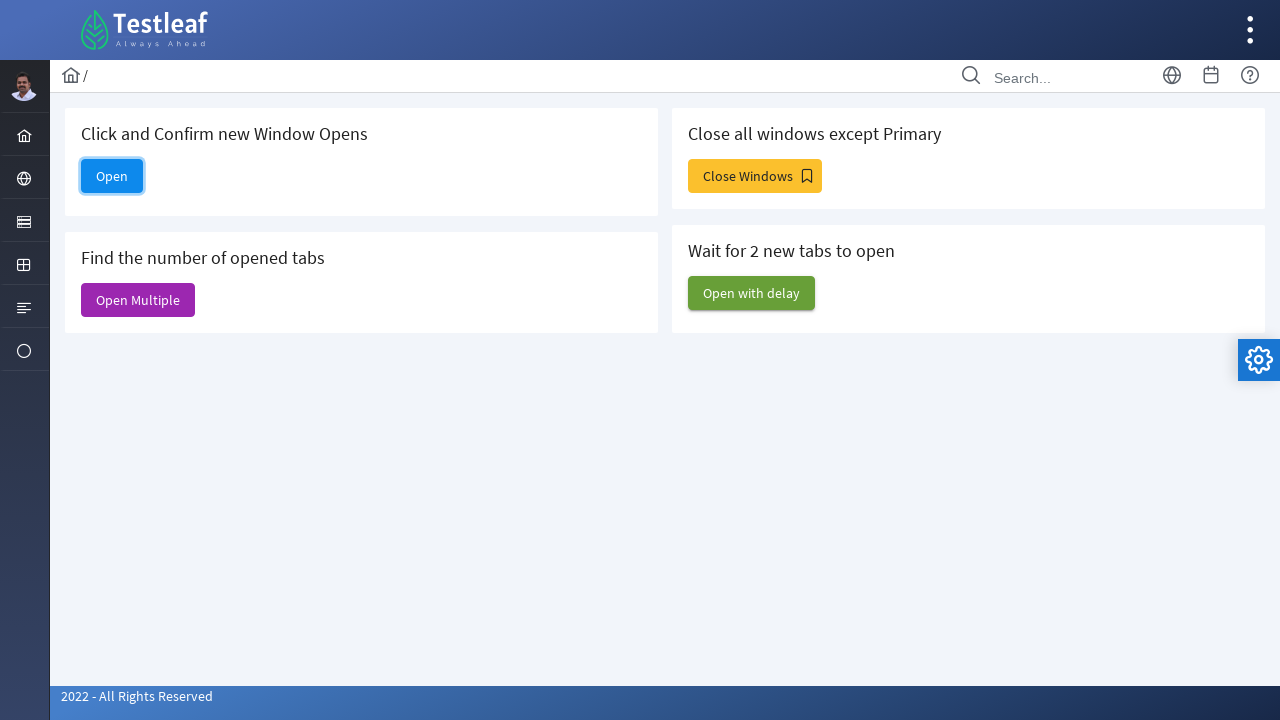

Filled email field with 'dilip@testleaf.com' in new window on #email
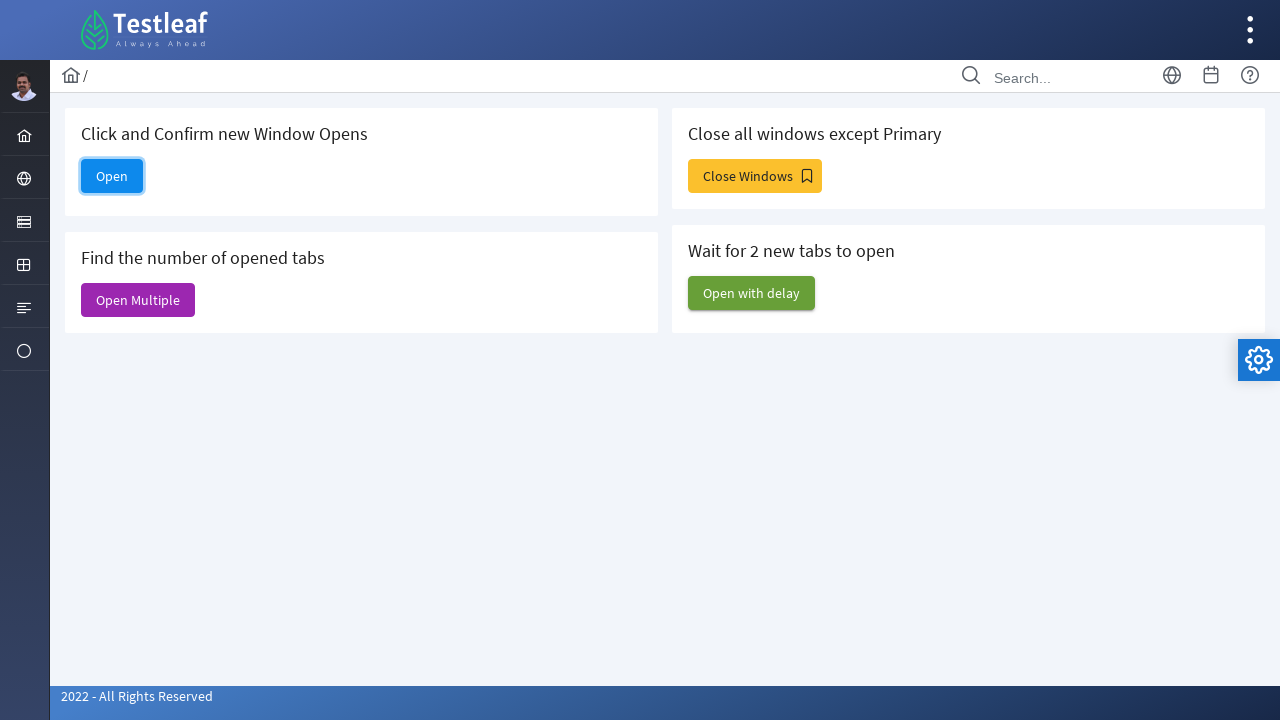

Closed the new window
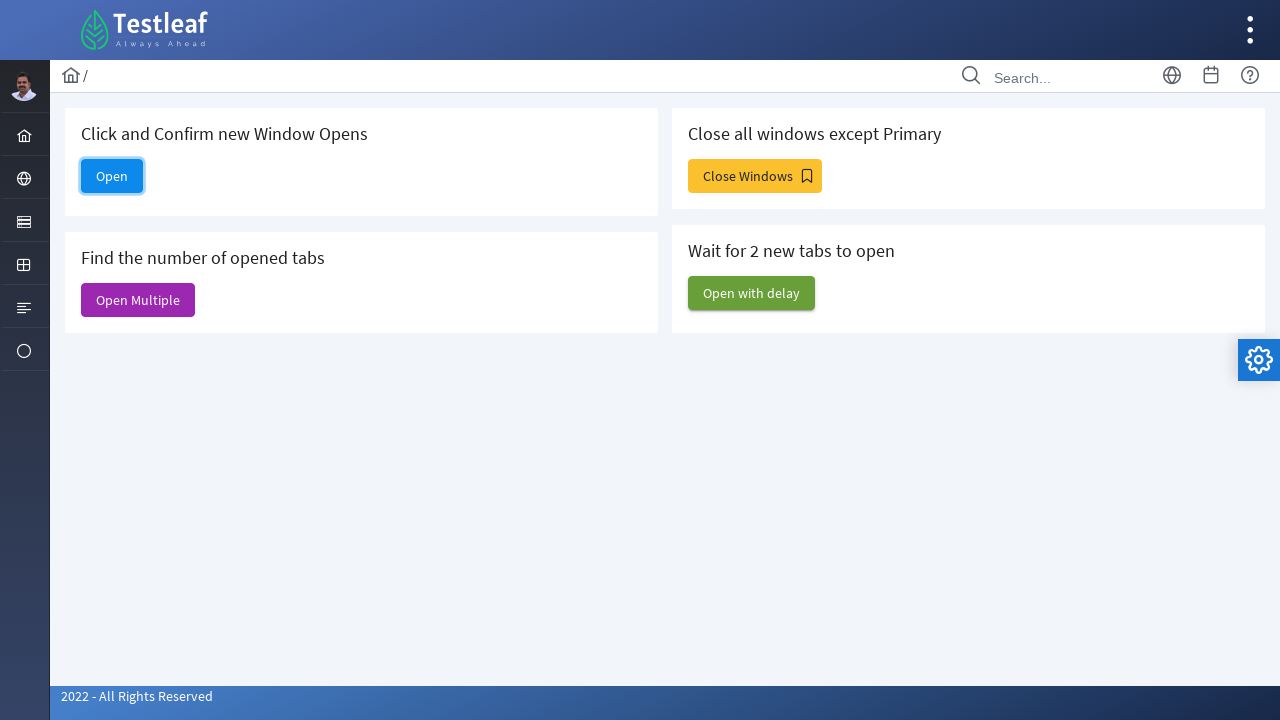

Clicked 'Open Multiple' button in parent window at (138, 300) on xpath=//span[text()='Open Multiple']
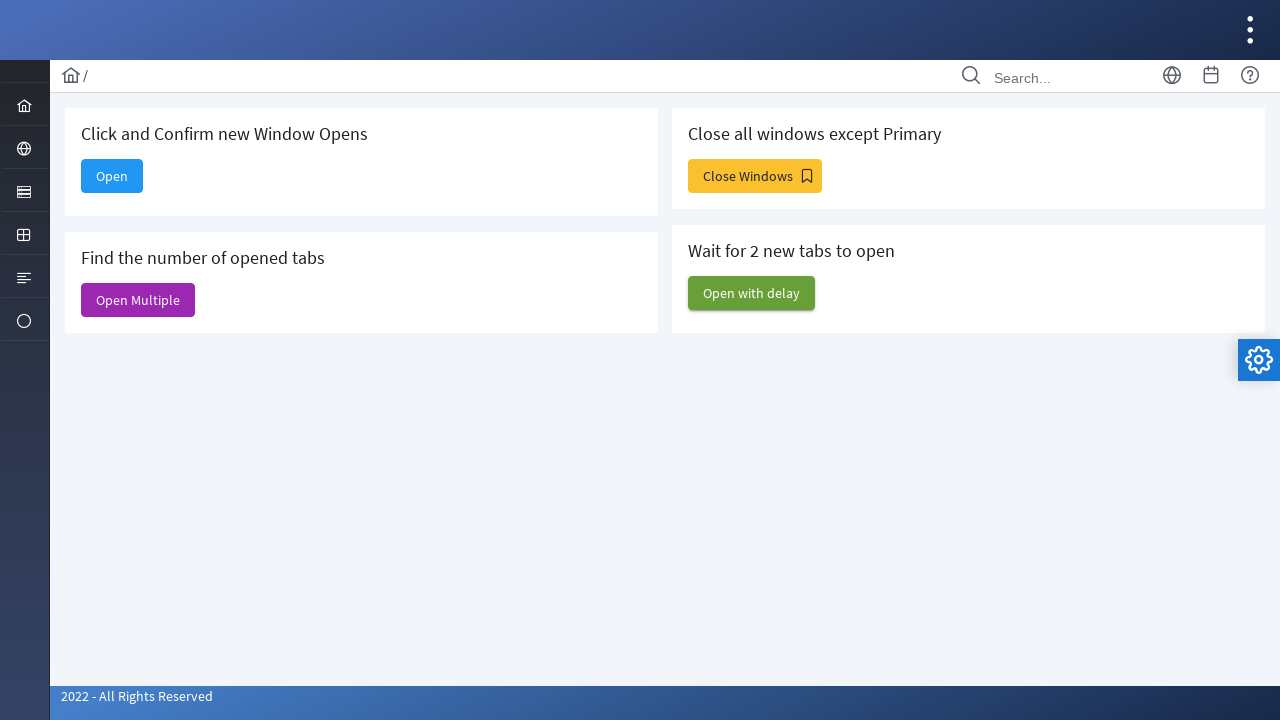

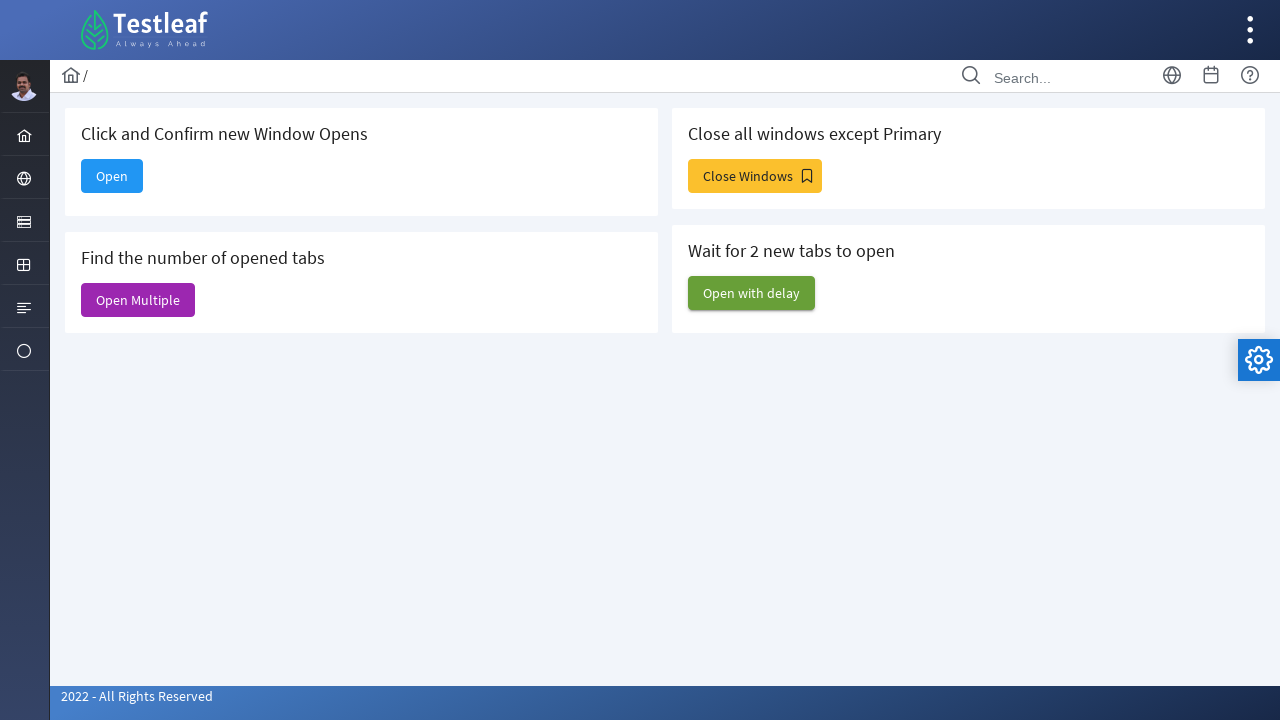